Tests the search functionality on python.org by entering a search query and submitting it to verify results are returned

Starting URL: http://www.python.org

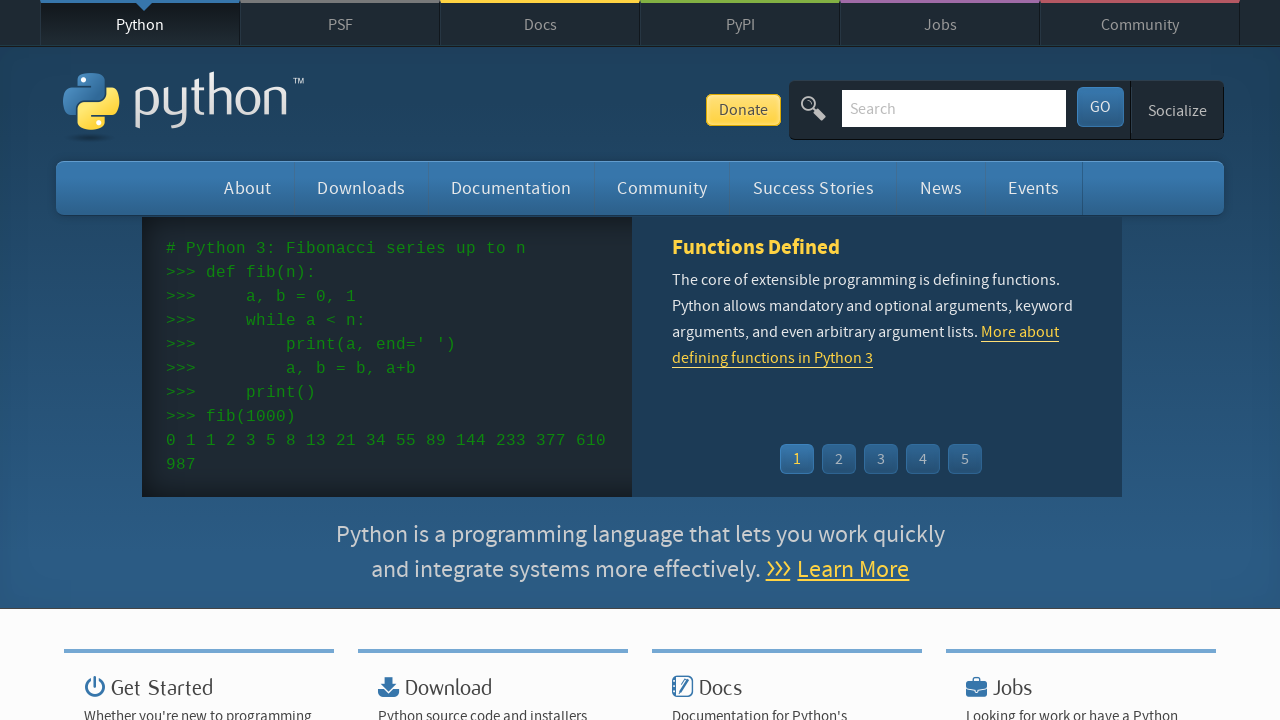

Verified page title contains 'Python'
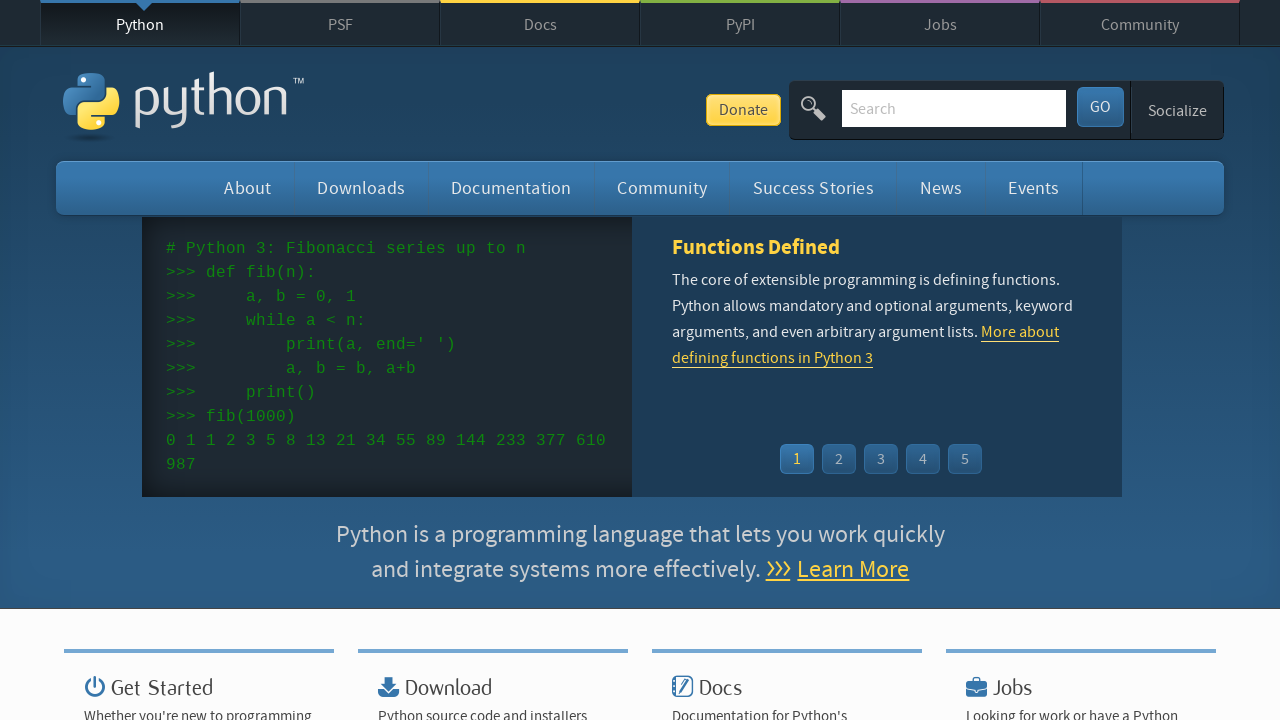

Filled search input field with 'pycon' on input[name='q']
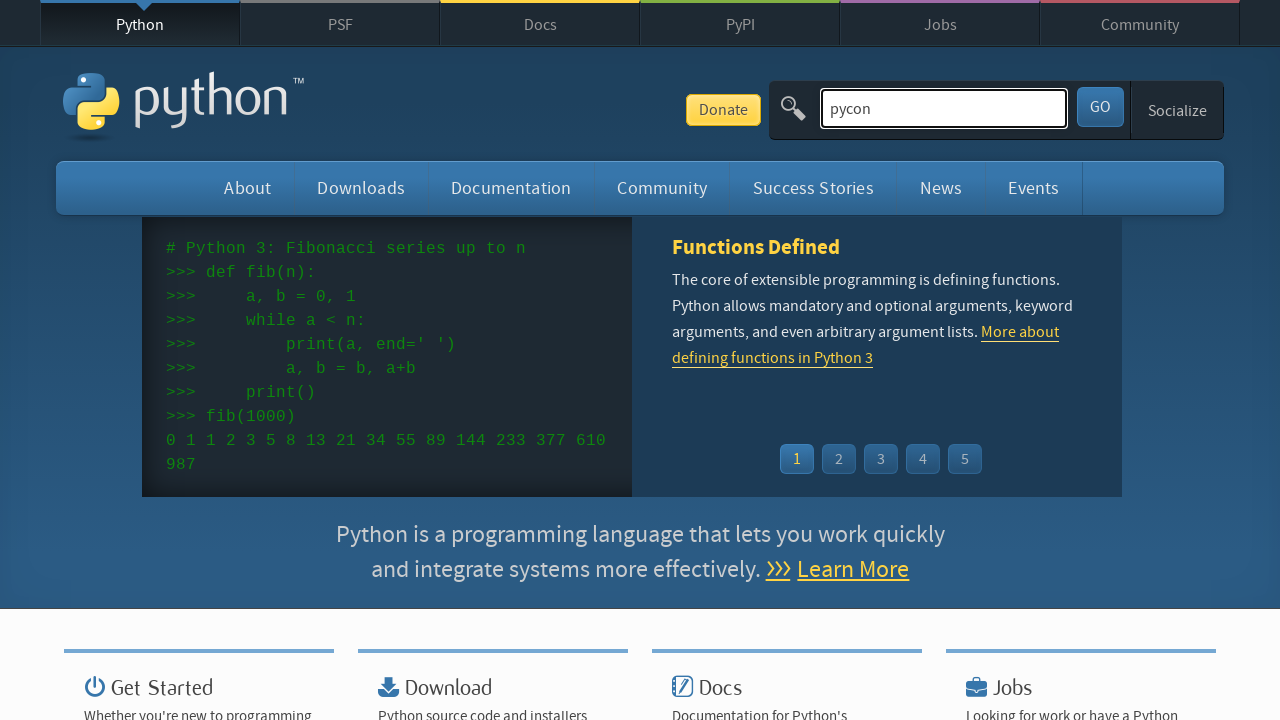

Submitted search query by pressing Enter on input[name='q']
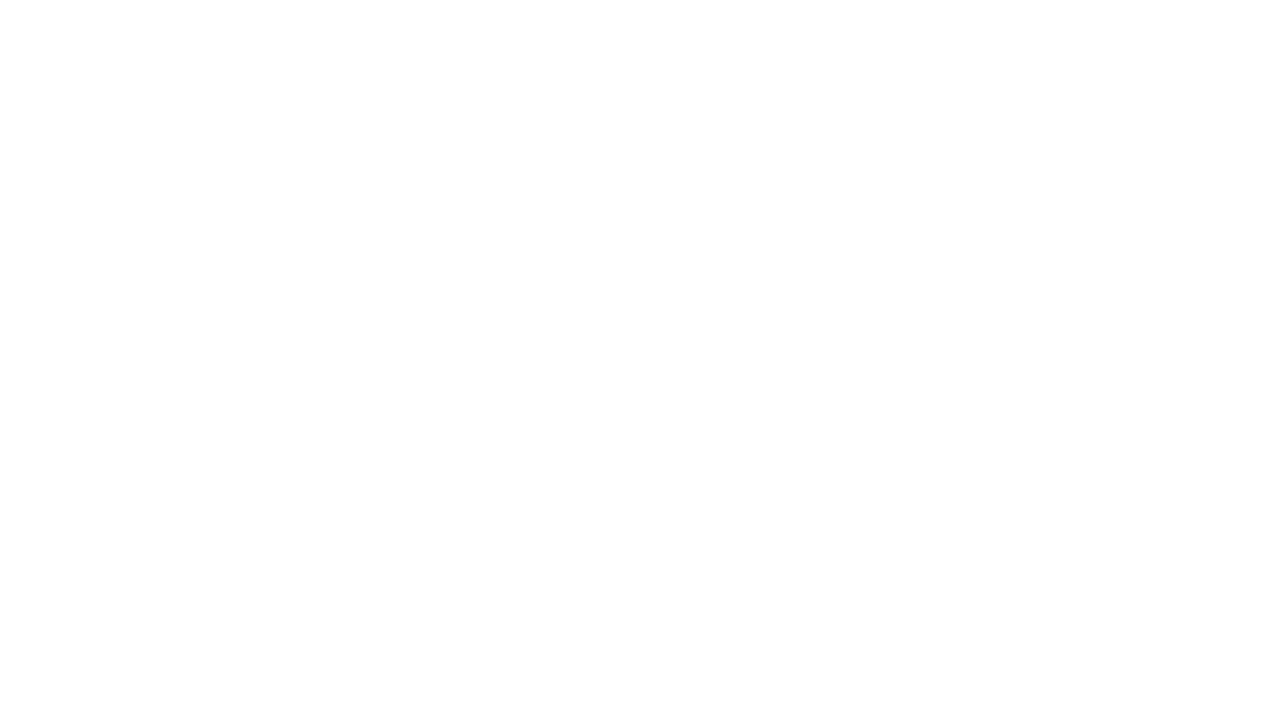

Waited for page to load after search submission
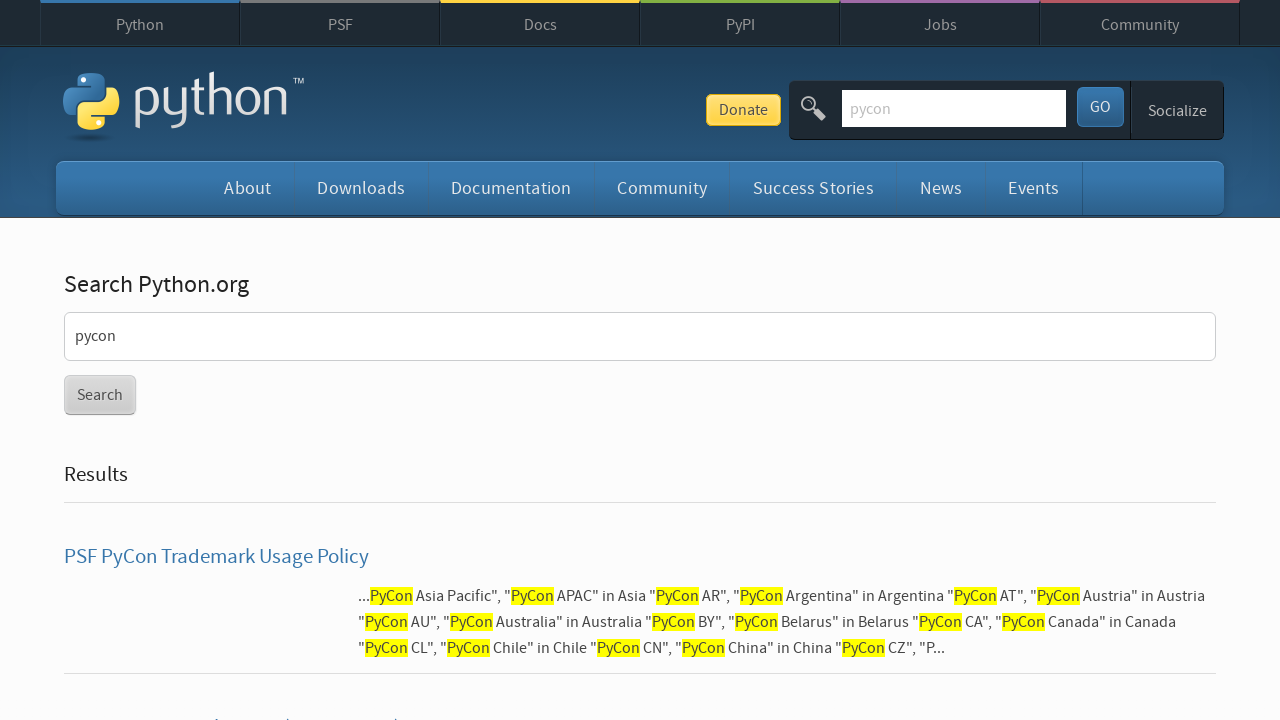

Verified search results were returned (no 'No results found' message)
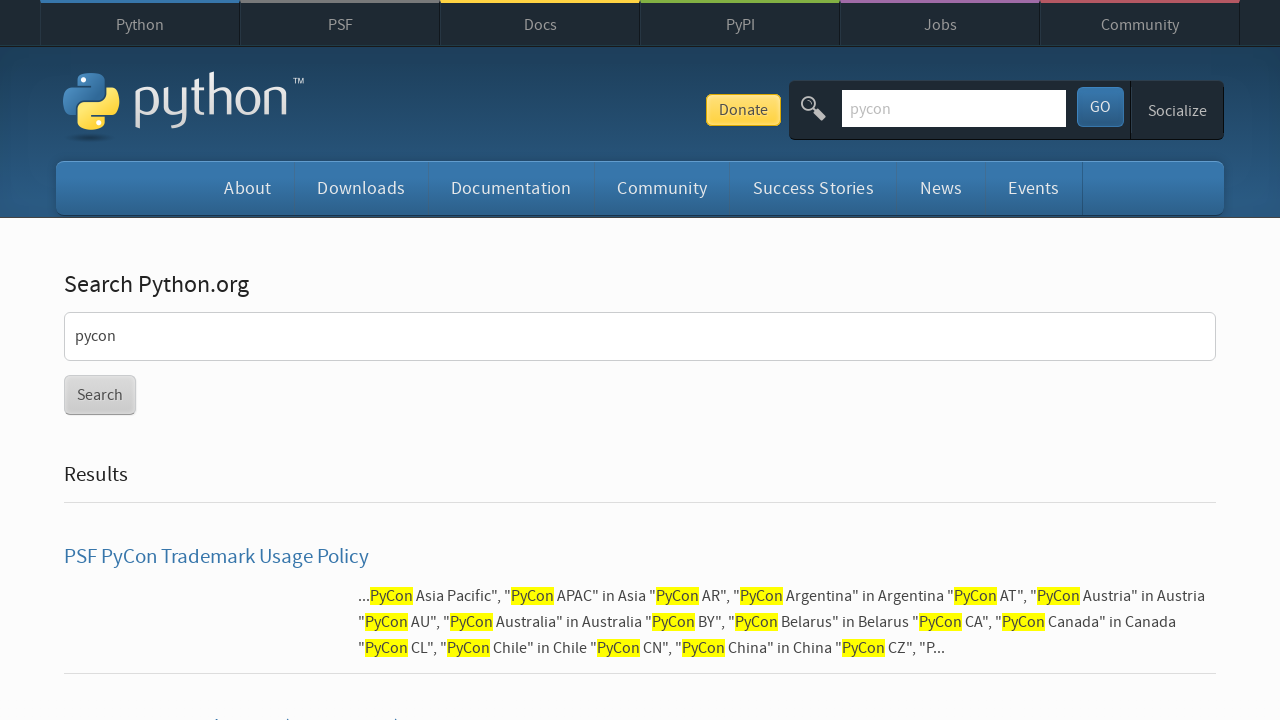

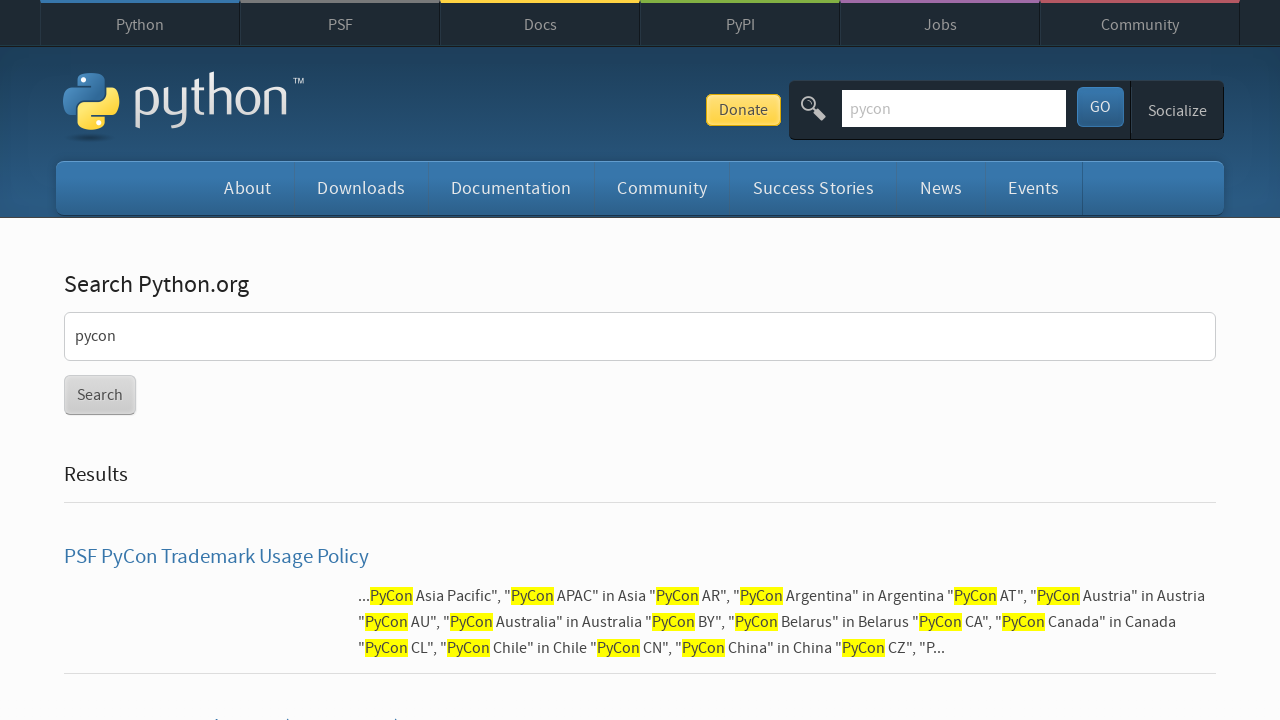